Tests drag-and-drop functionality by dragging a draggable element and dropping it onto a droppable target on the jQuery UI demo page.

Starting URL: https://jqueryui.com/resources/demos/droppable/default.html

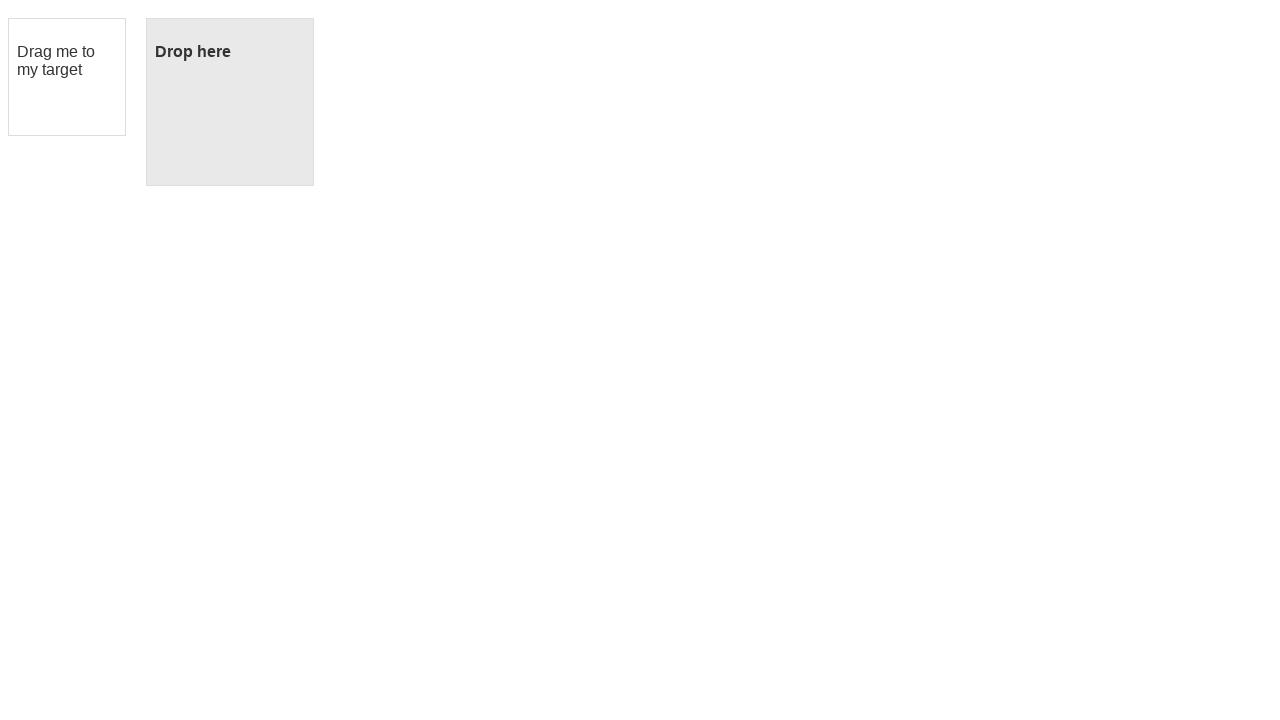

Navigated to jQuery UI droppable demo page
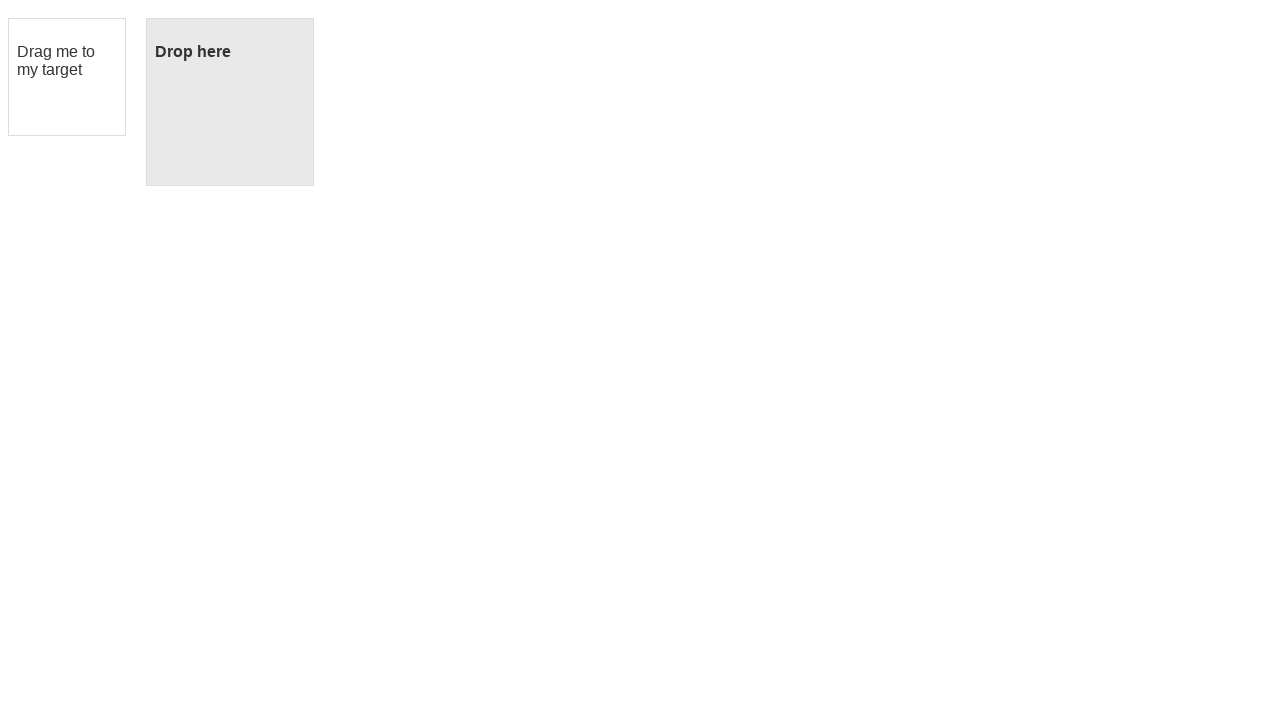

Located draggable element
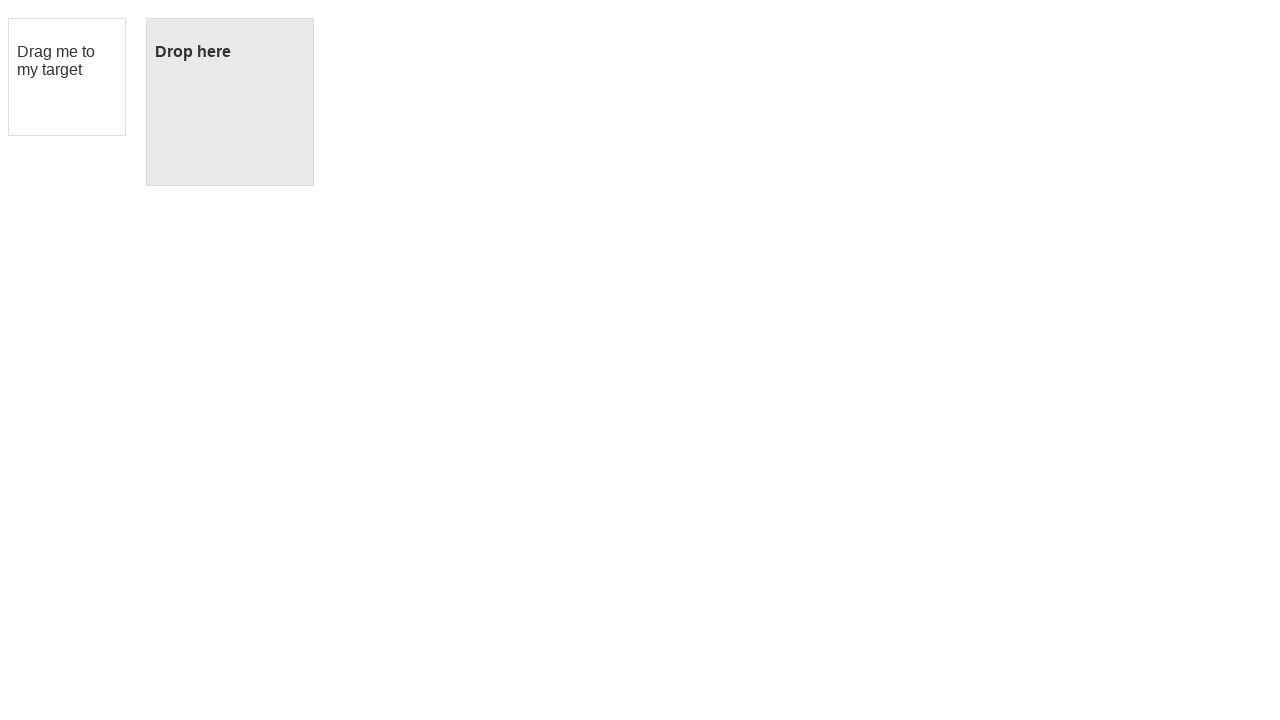

Located droppable target element
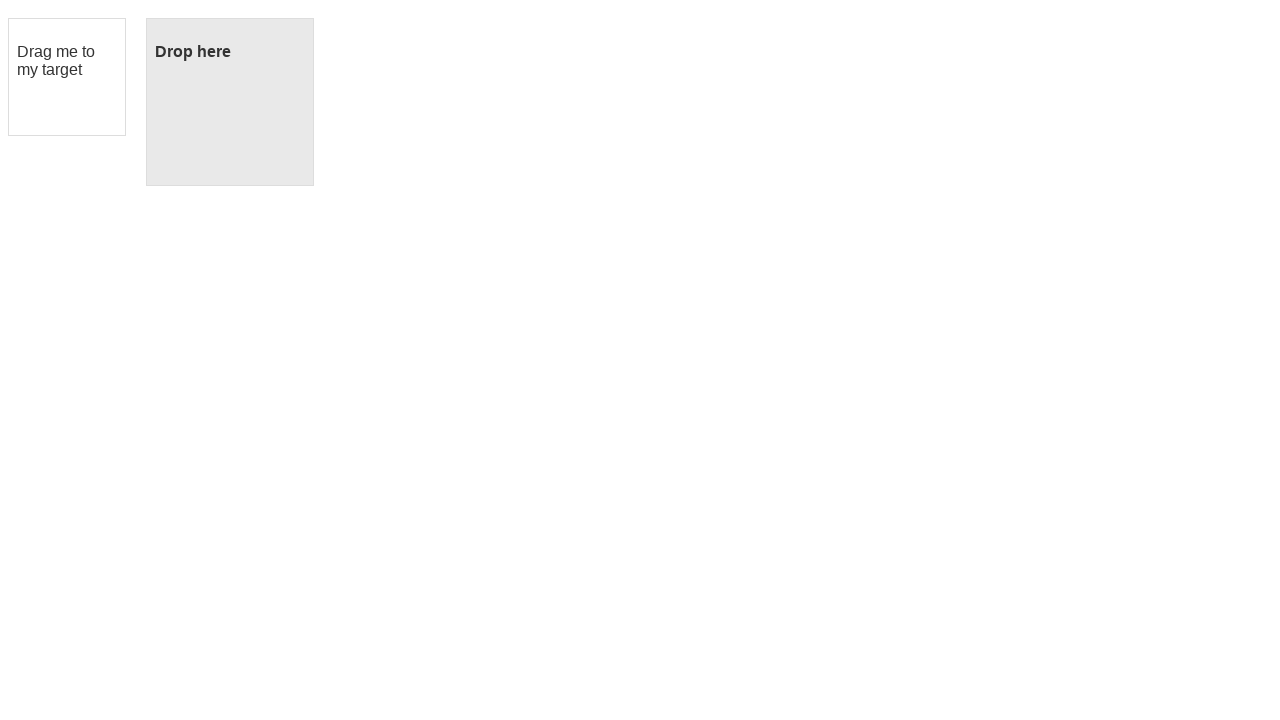

Dragged draggable element onto droppable target at (230, 102)
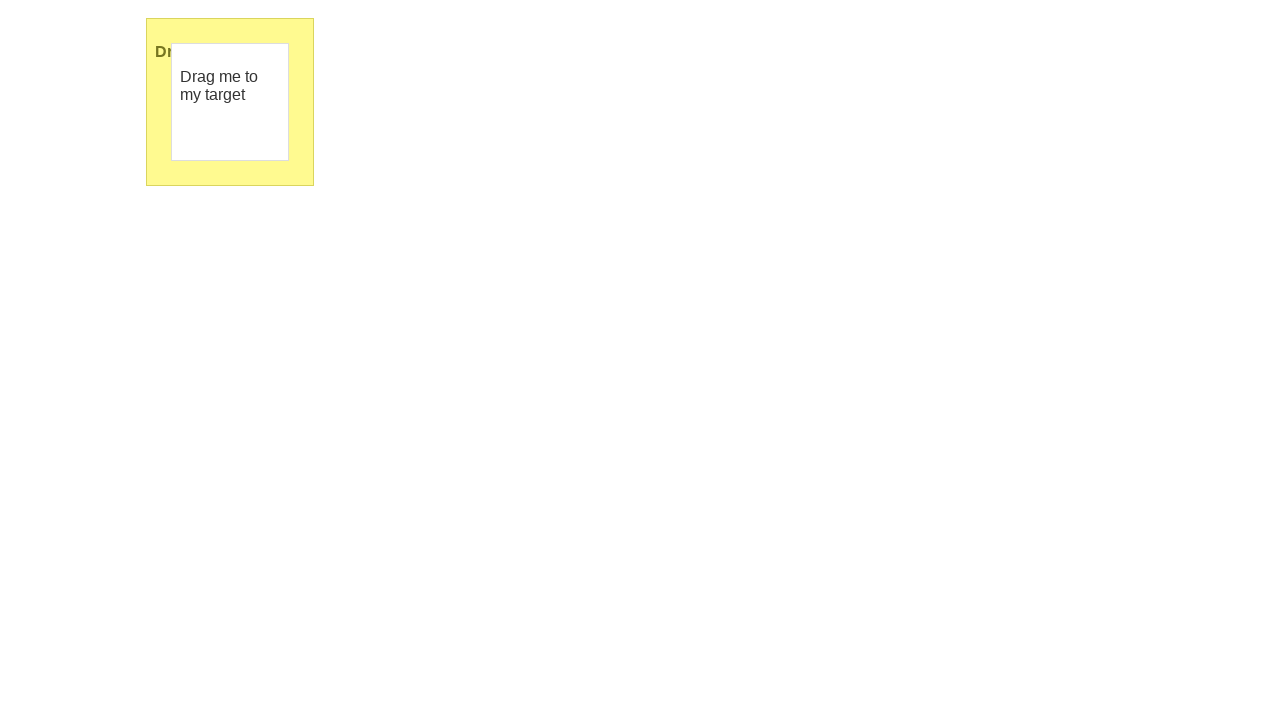

Verified drop was successful - droppable element now displays 'Dropped!' text
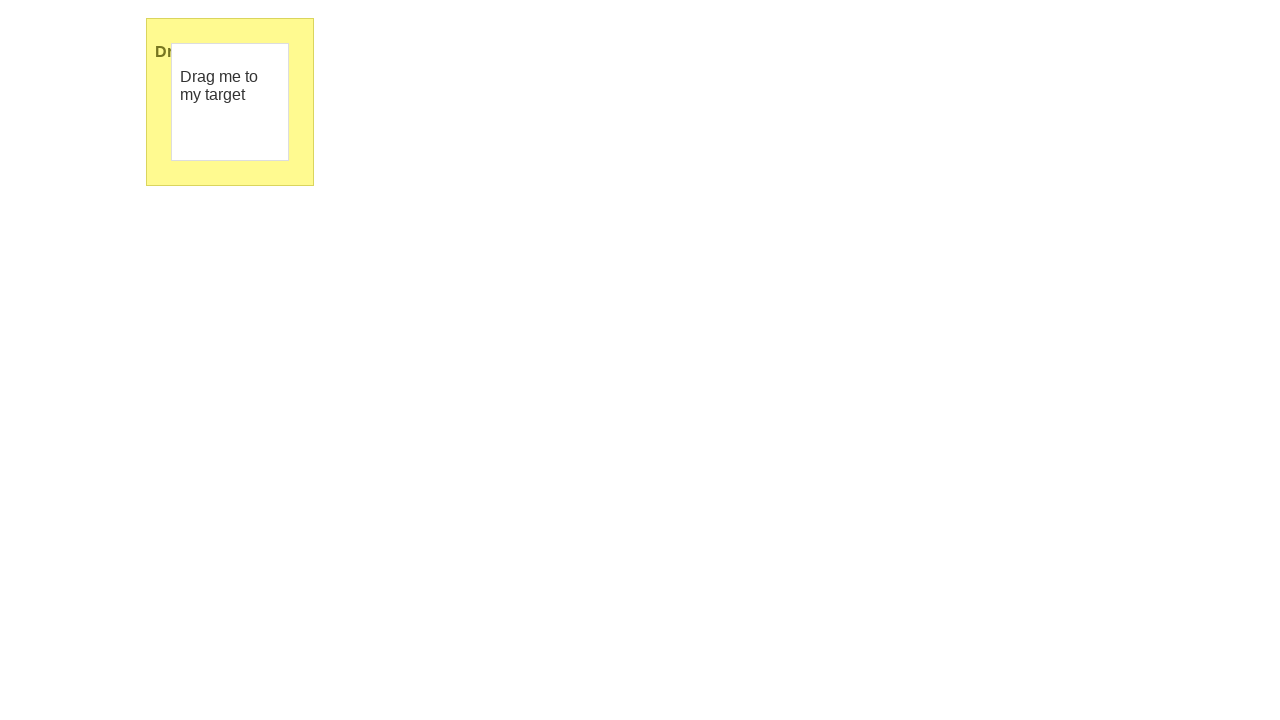

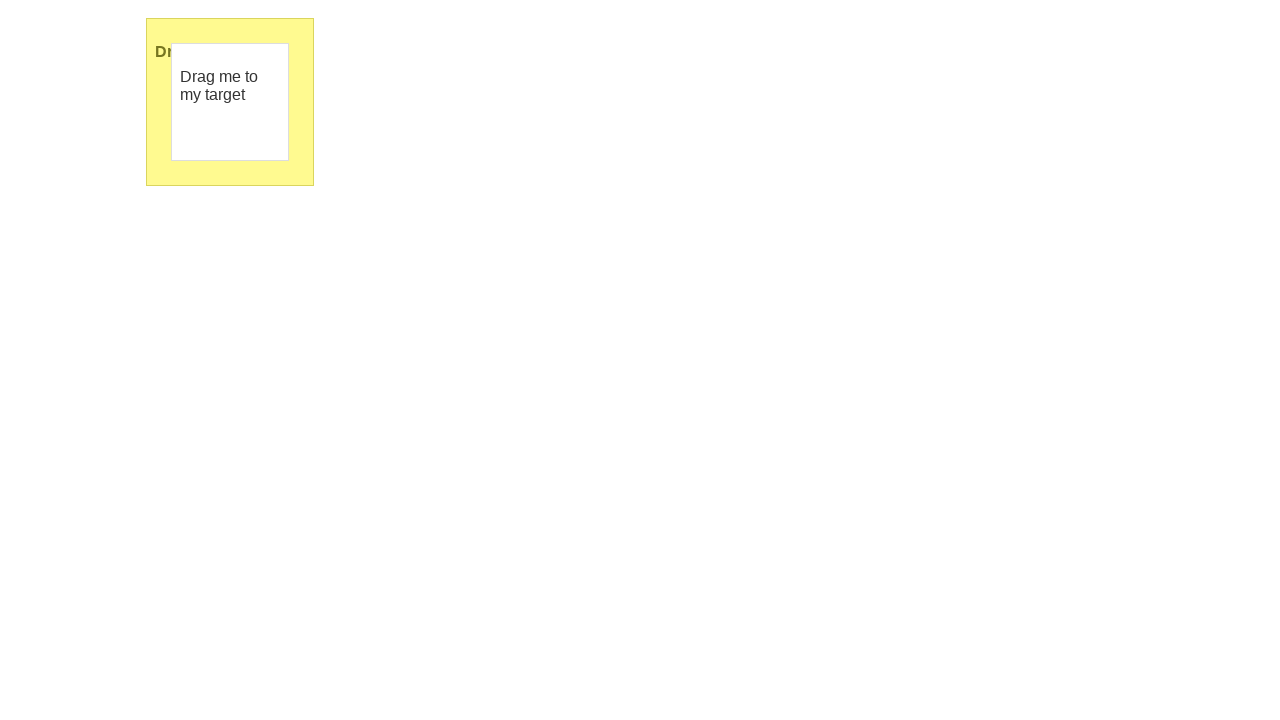